Tests the forgot password functionality by clicking the forgot password link and filling in email and new password fields to reset the password

Starting URL: https://rahulshettyacademy.com/client

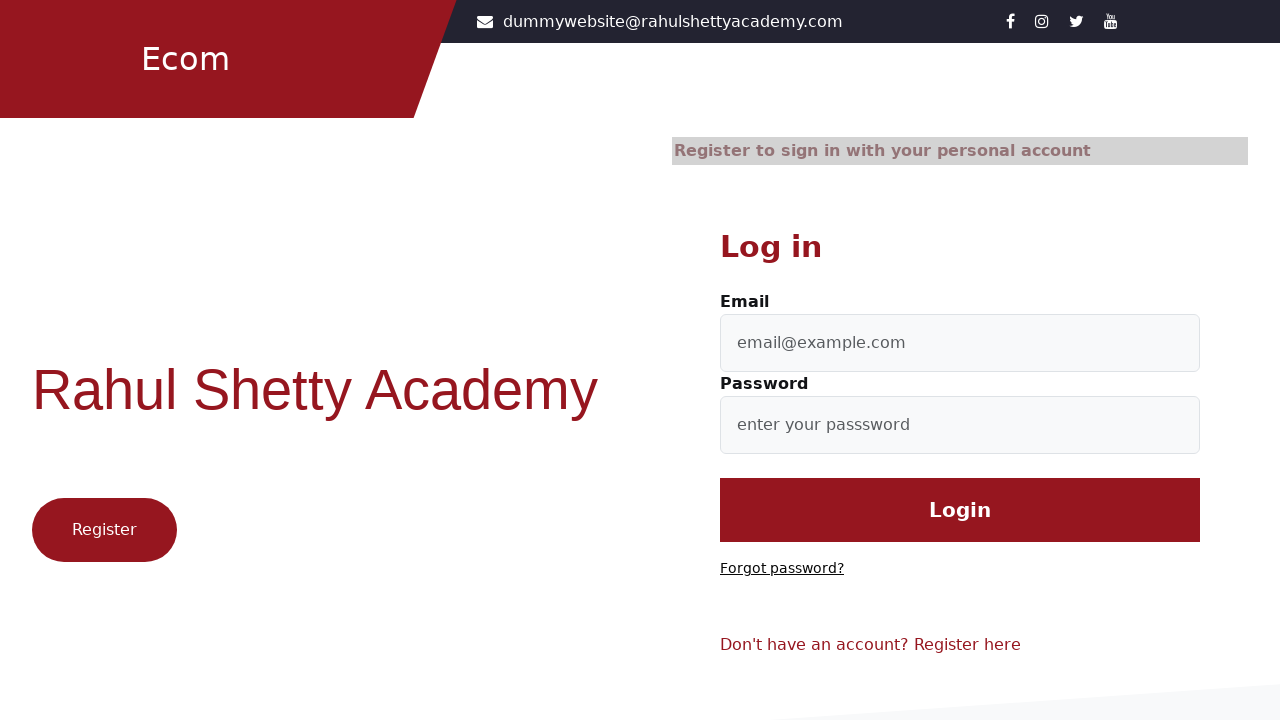

Clicked 'Forgot password?' link at (782, 569) on text=Forgot password?
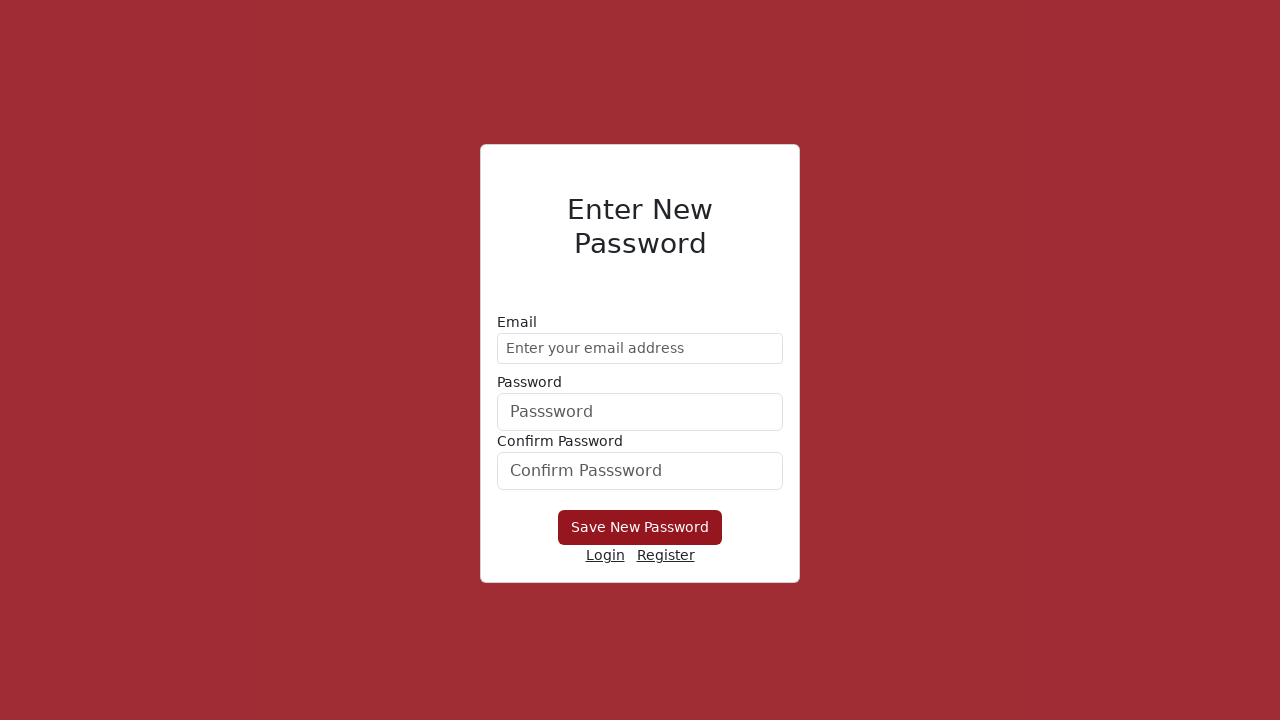

Filled email field with 'testuser2024@gmail.com' on //form/div[1]/input
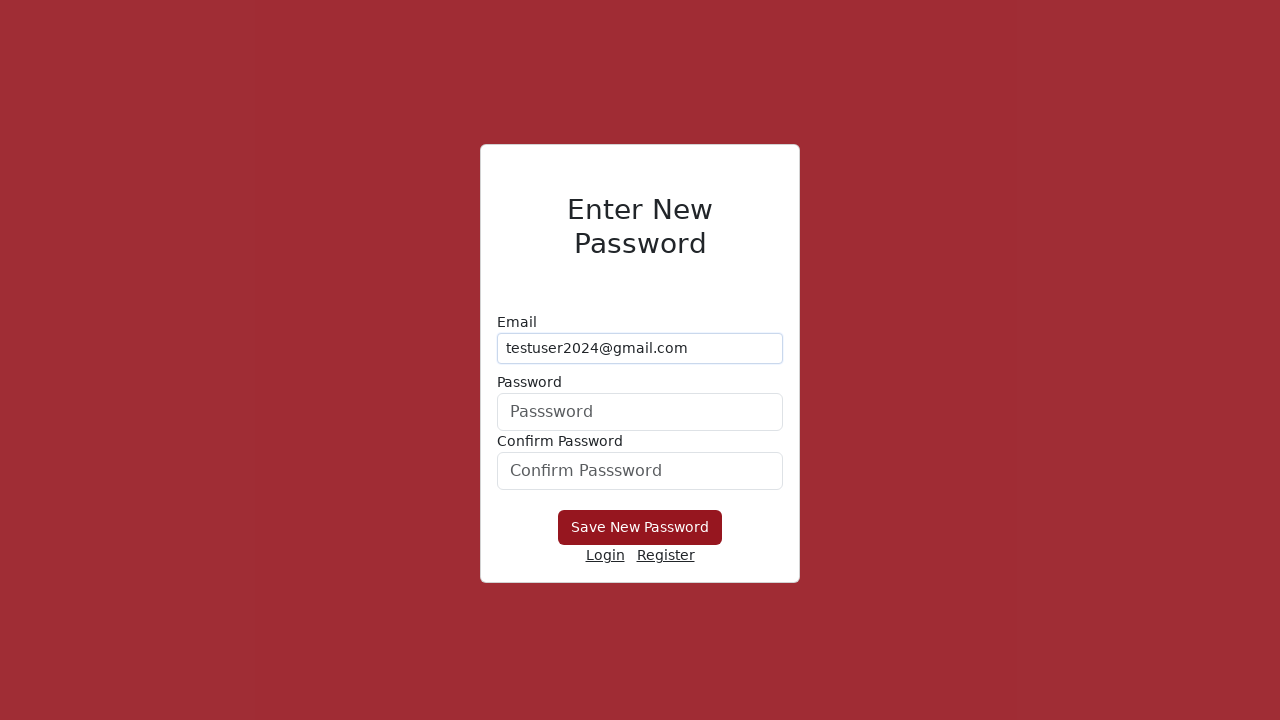

Filled new password field with '8492' on form div:nth-child(2) input
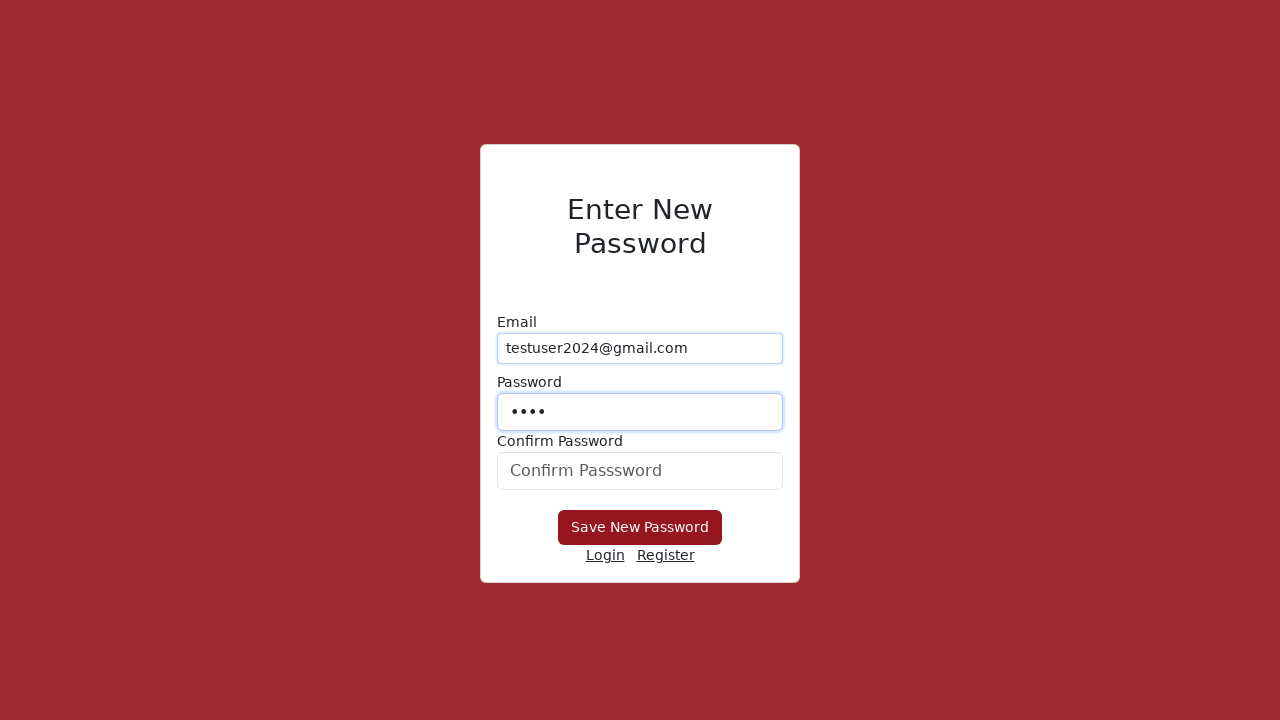

Filled confirm password field with '8492' on #confirmPassword
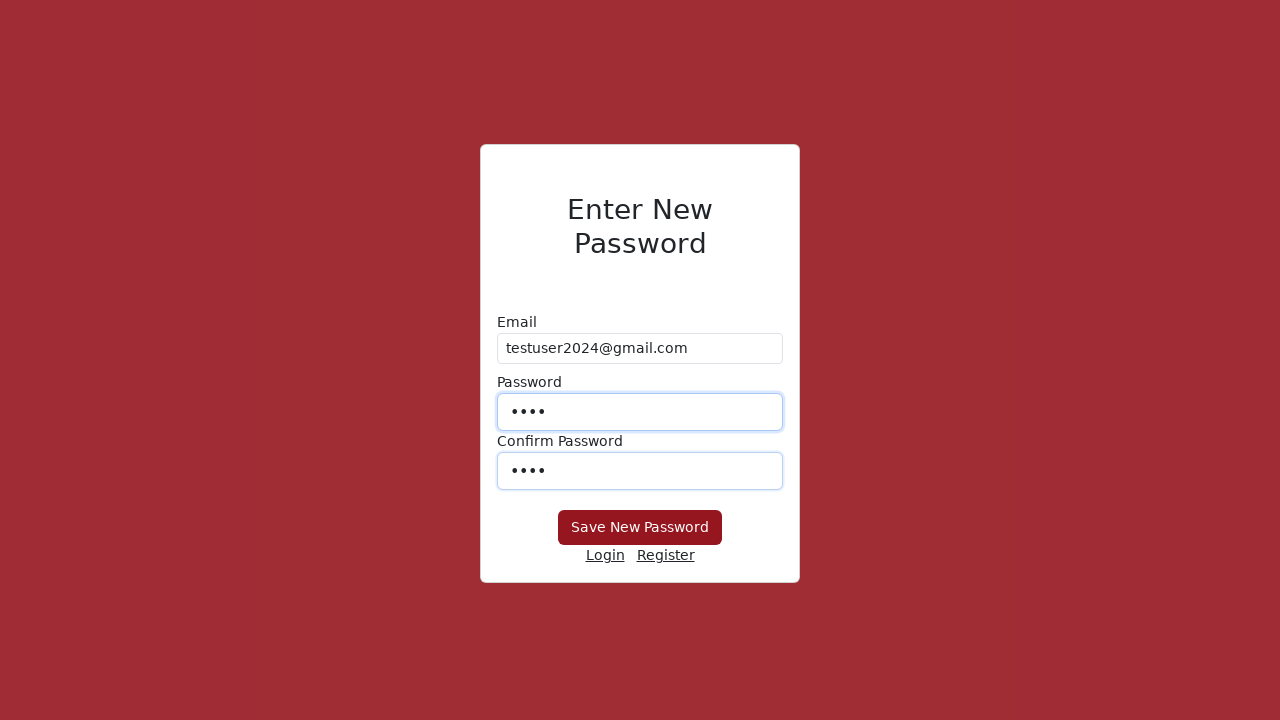

Clicked submit button to save new password at (640, 528) on .btn-custom
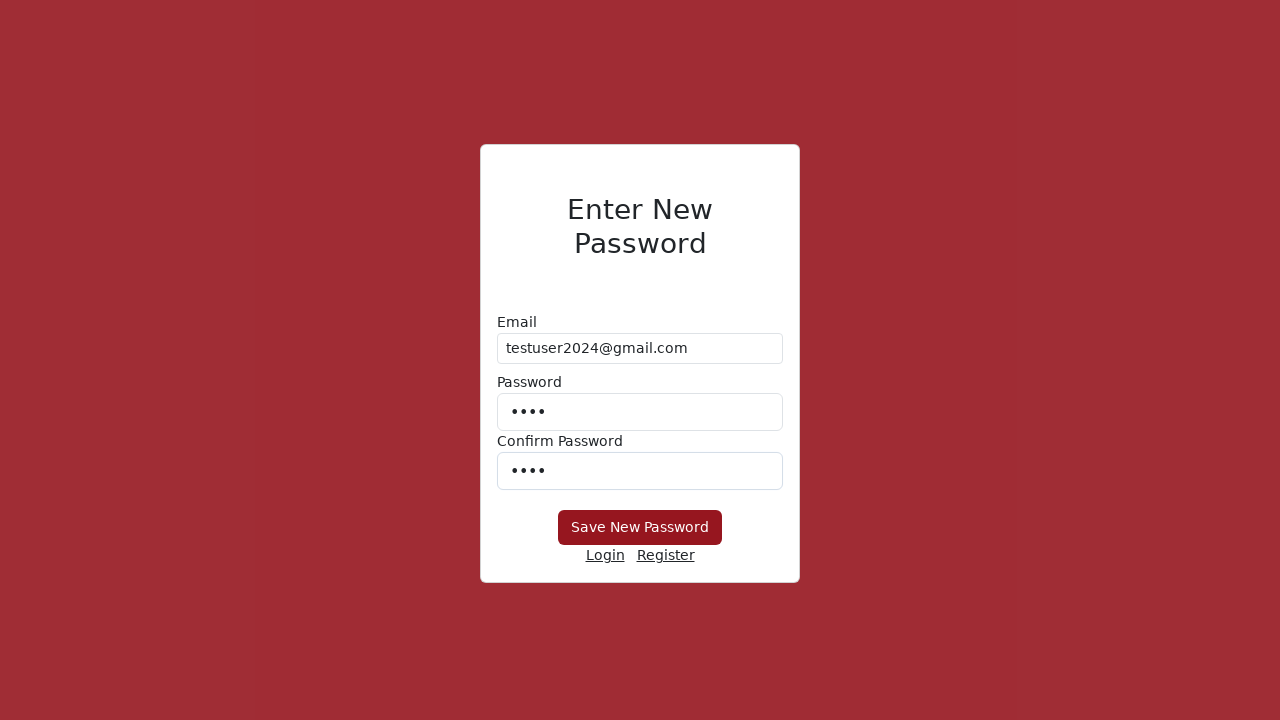

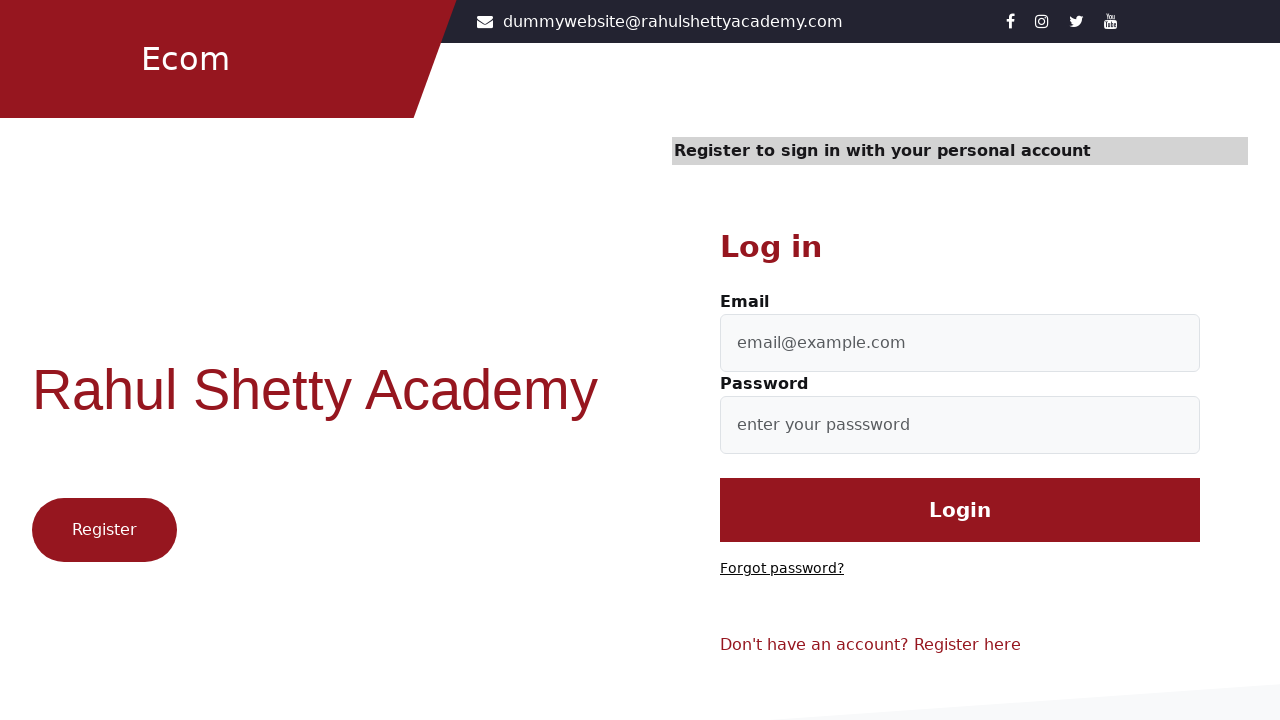